Tests clicking on a checkbox to uncheck it and verifies the state change

Starting URL: http://the-internet.herokuapp.com/checkboxes

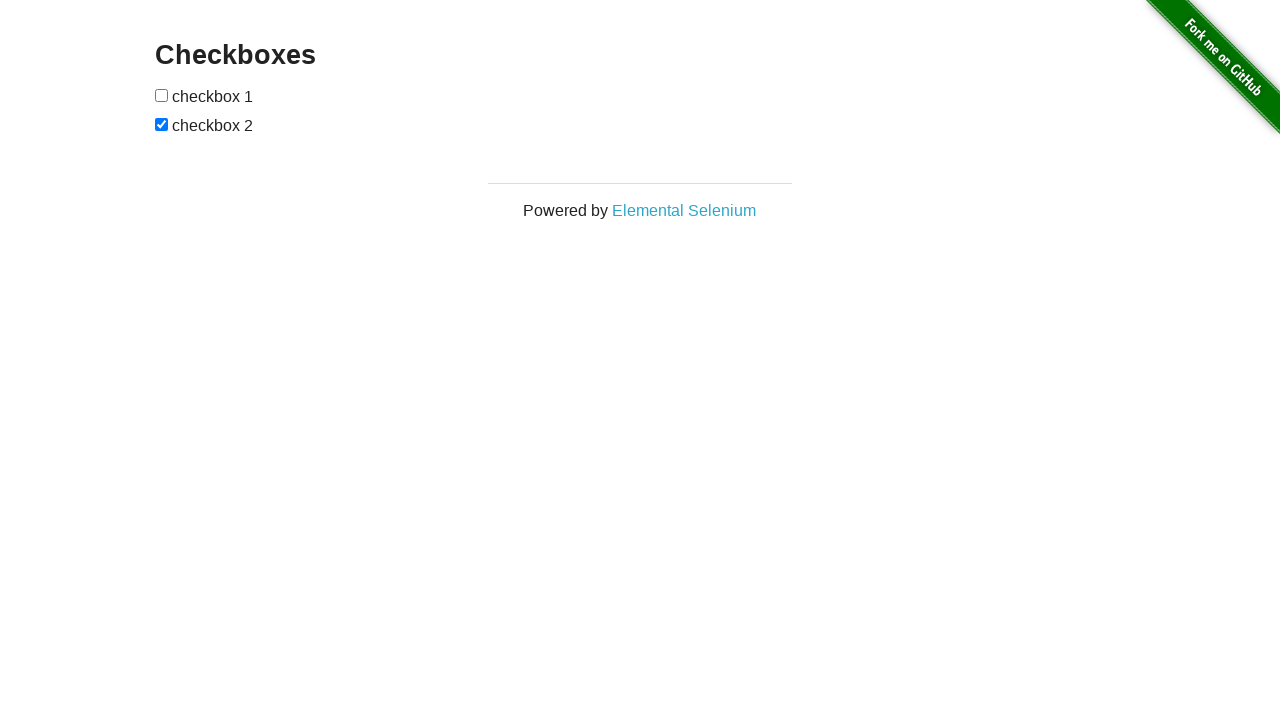

Located all checkboxes on the page
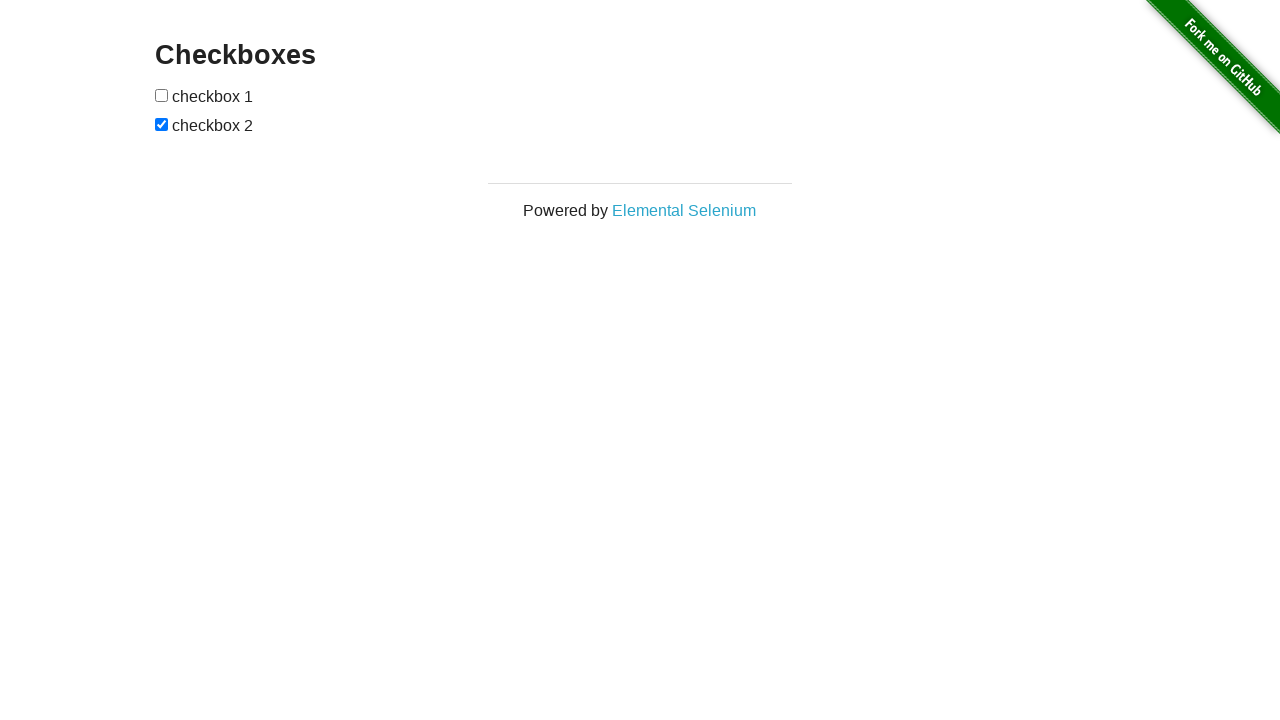

Clicked the second checkbox to uncheck it at (162, 124) on [type=checkbox] >> nth=1
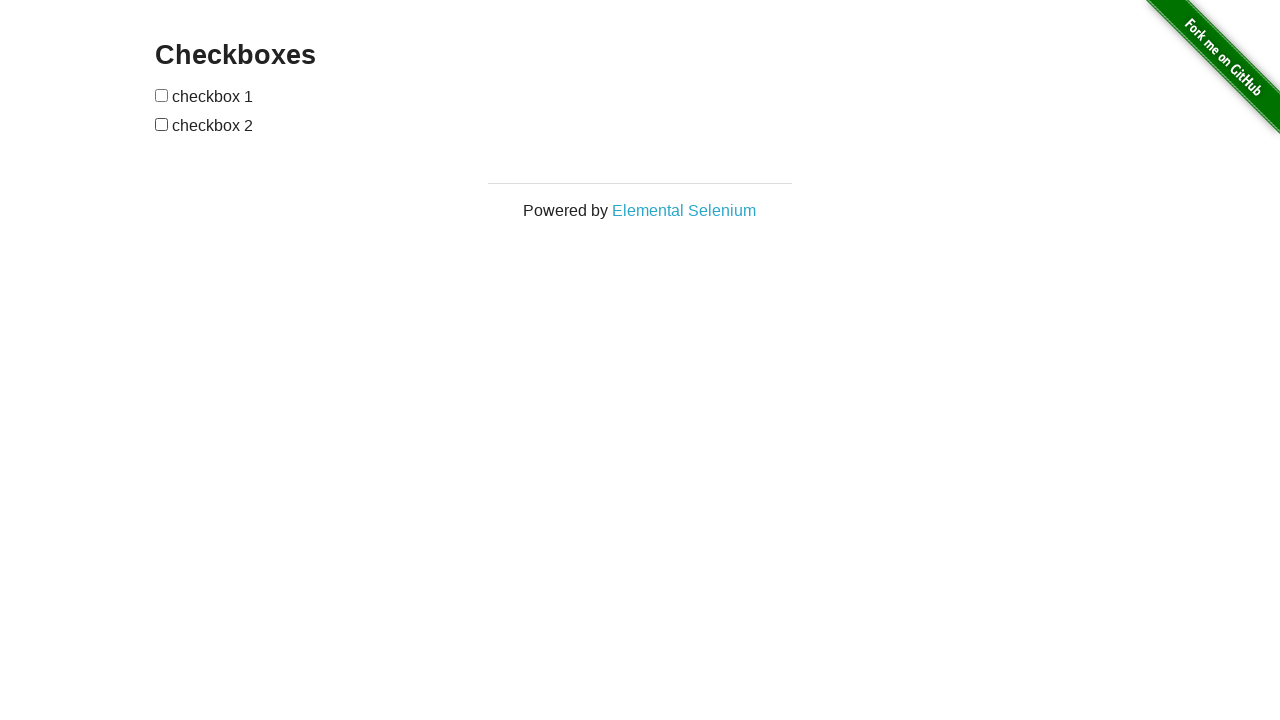

Verified that the second checkbox is unchecked
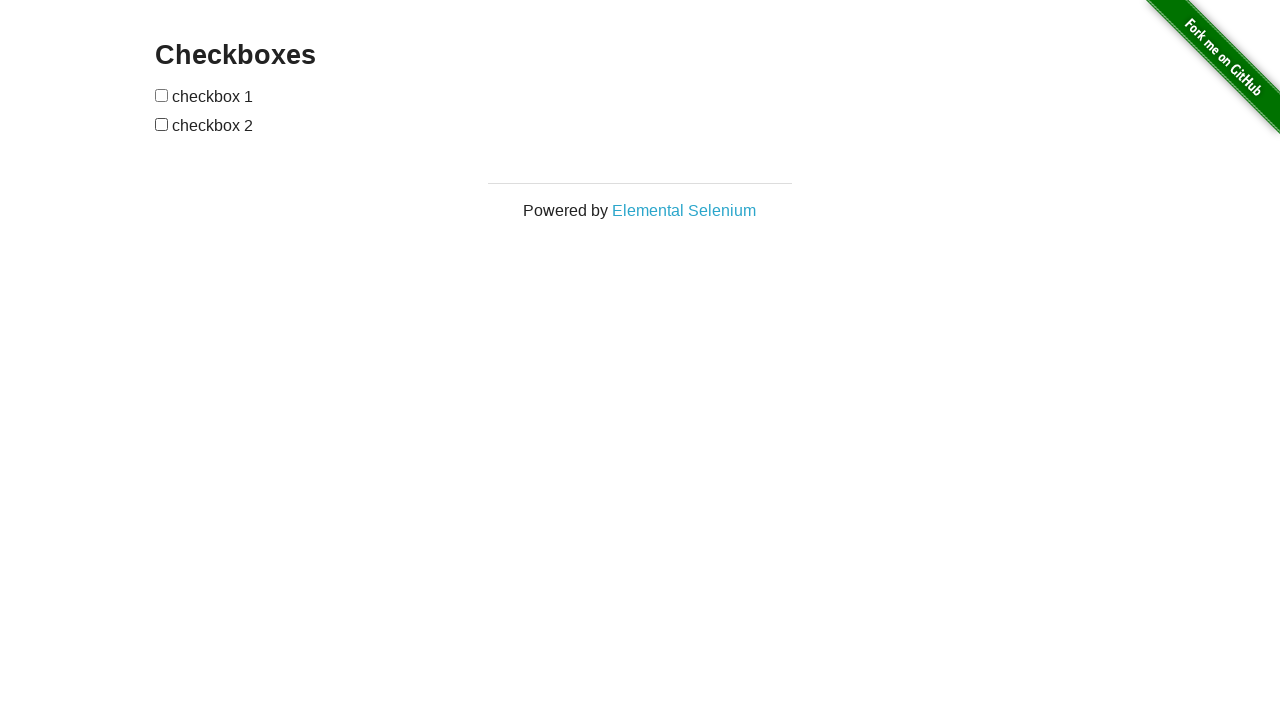

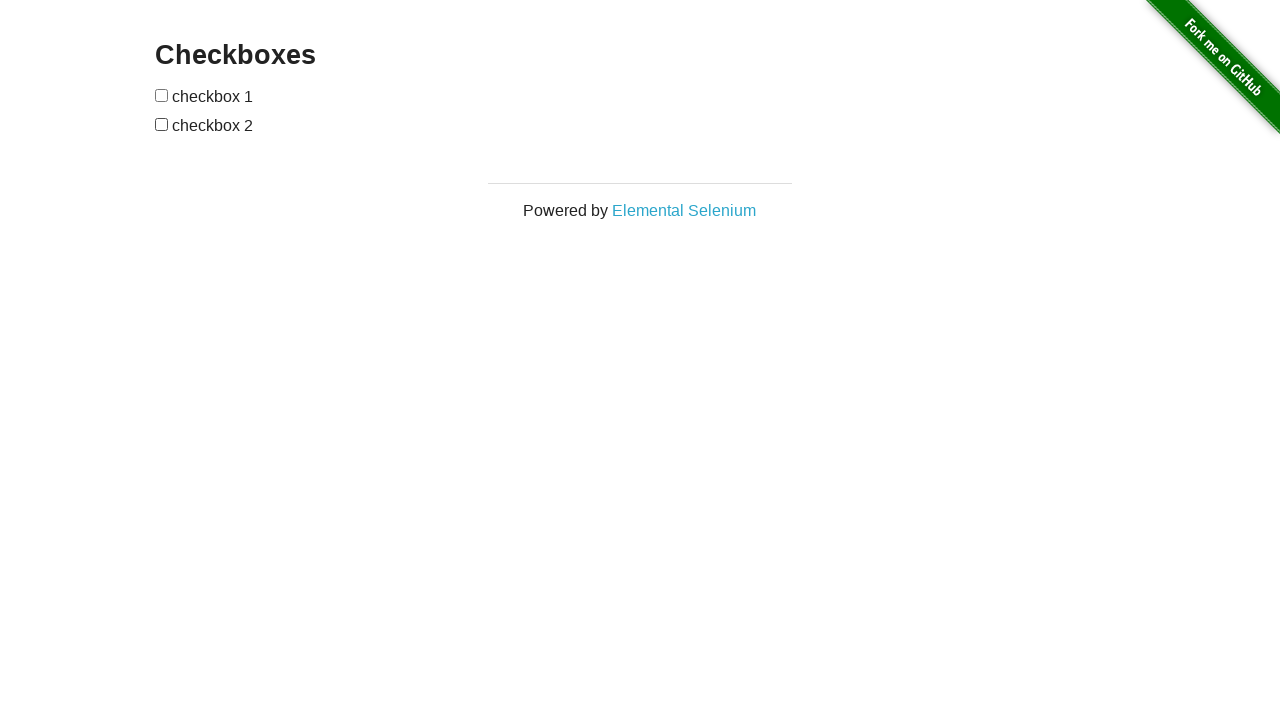